Tests ordering functionality by clicking on all available coffee items displayed on the coffee cart page

Starting URL: https://coffee-cart.app/

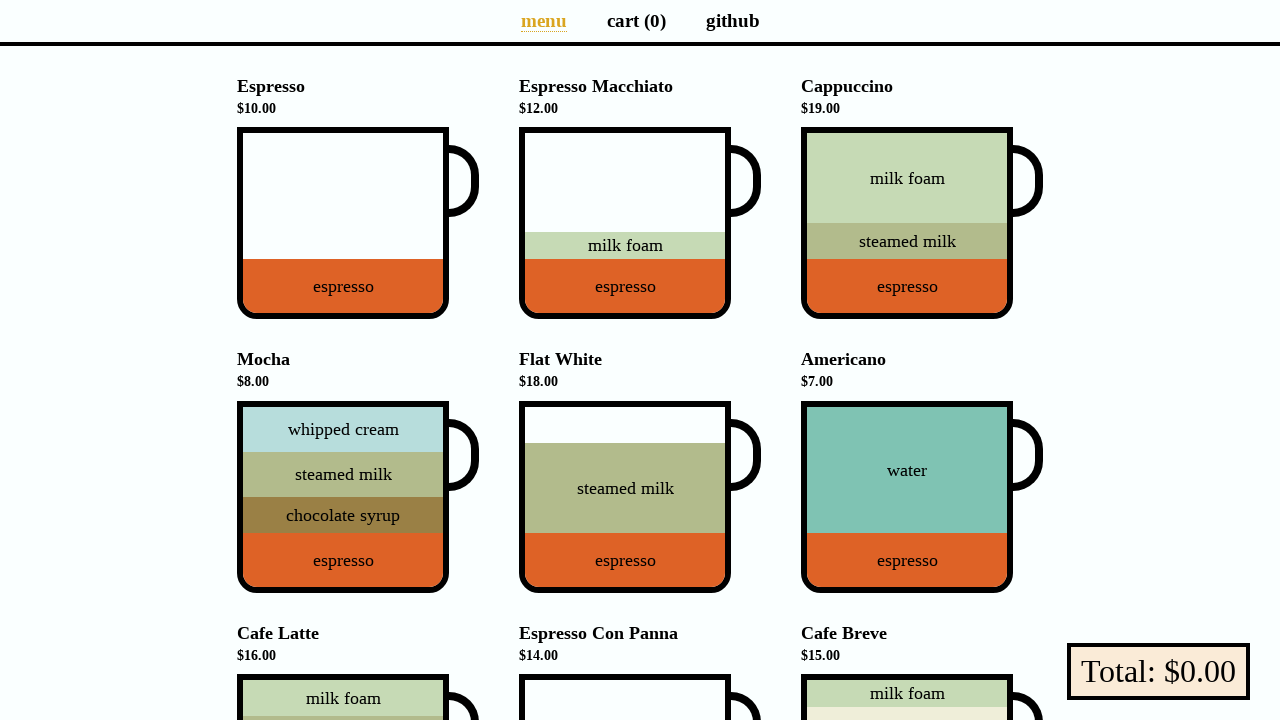

Navigated to coffee cart application
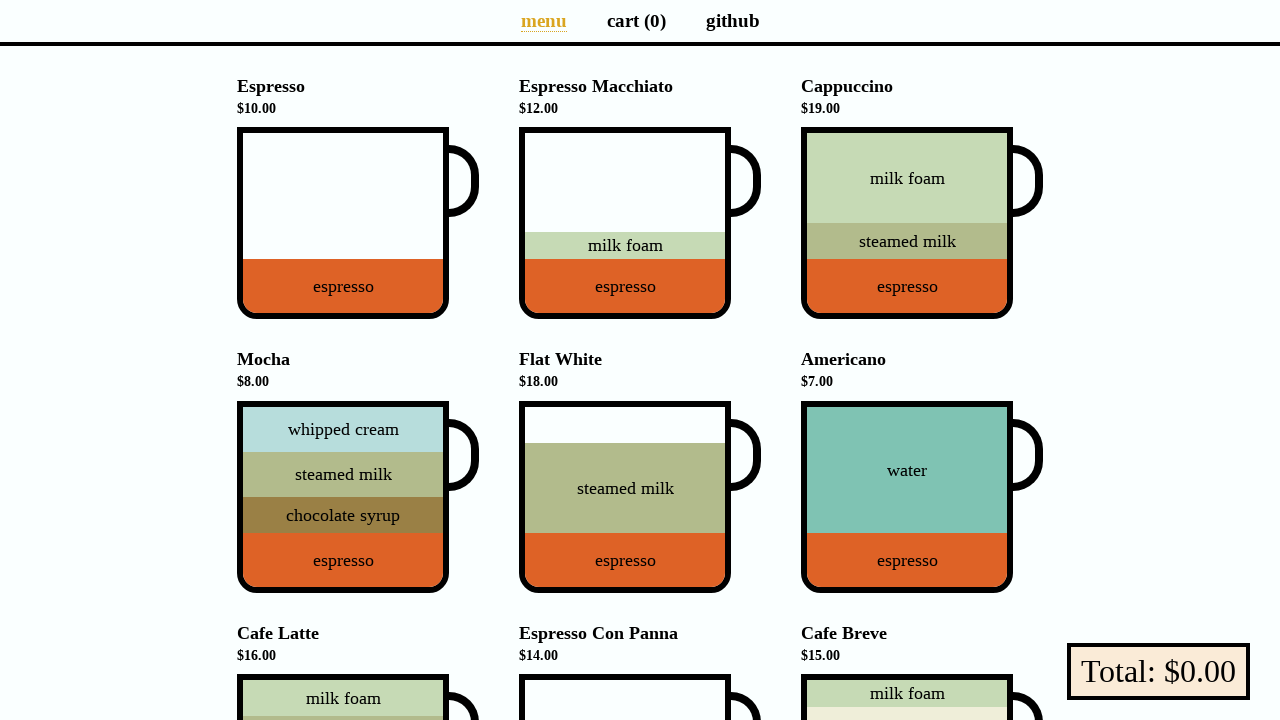

Found 9 coffee items available on the page
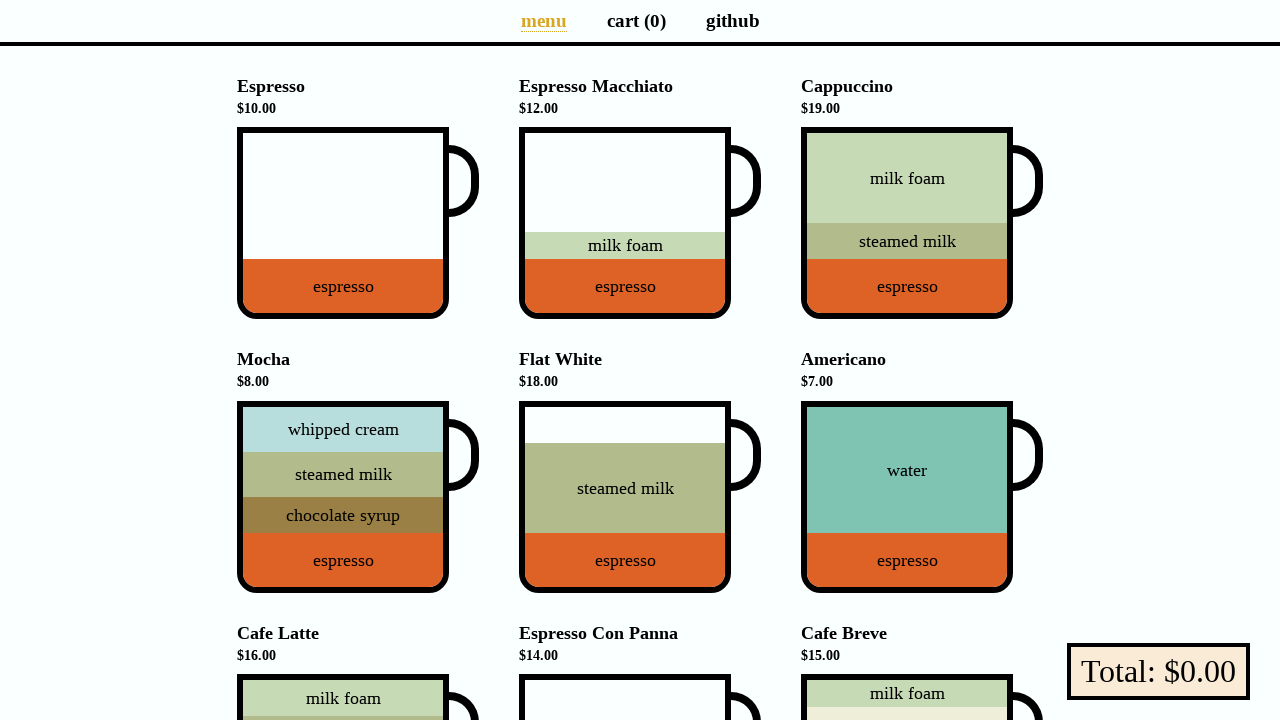

Clicked on coffee item 1 of 9 to add to cart at (343, 223) on .cup-body >> nth=0
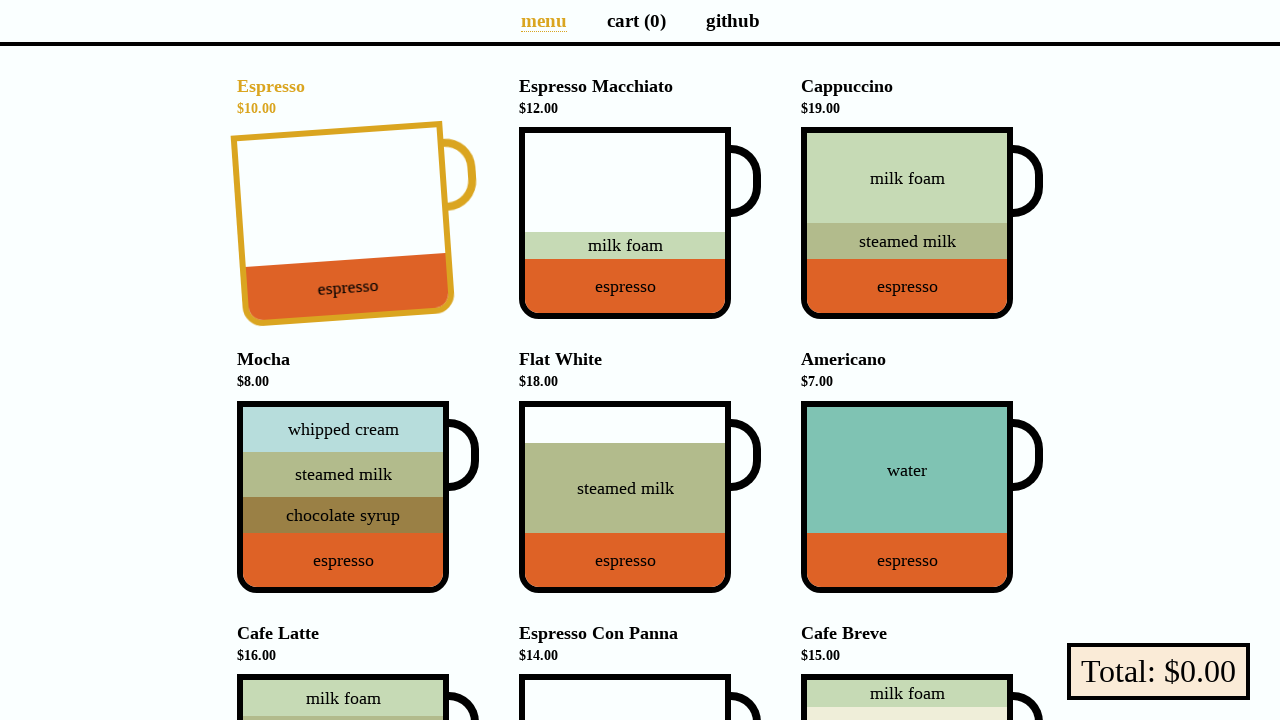

Clicked on coffee item 2 of 9 to add to cart at (625, 223) on .cup-body >> nth=1
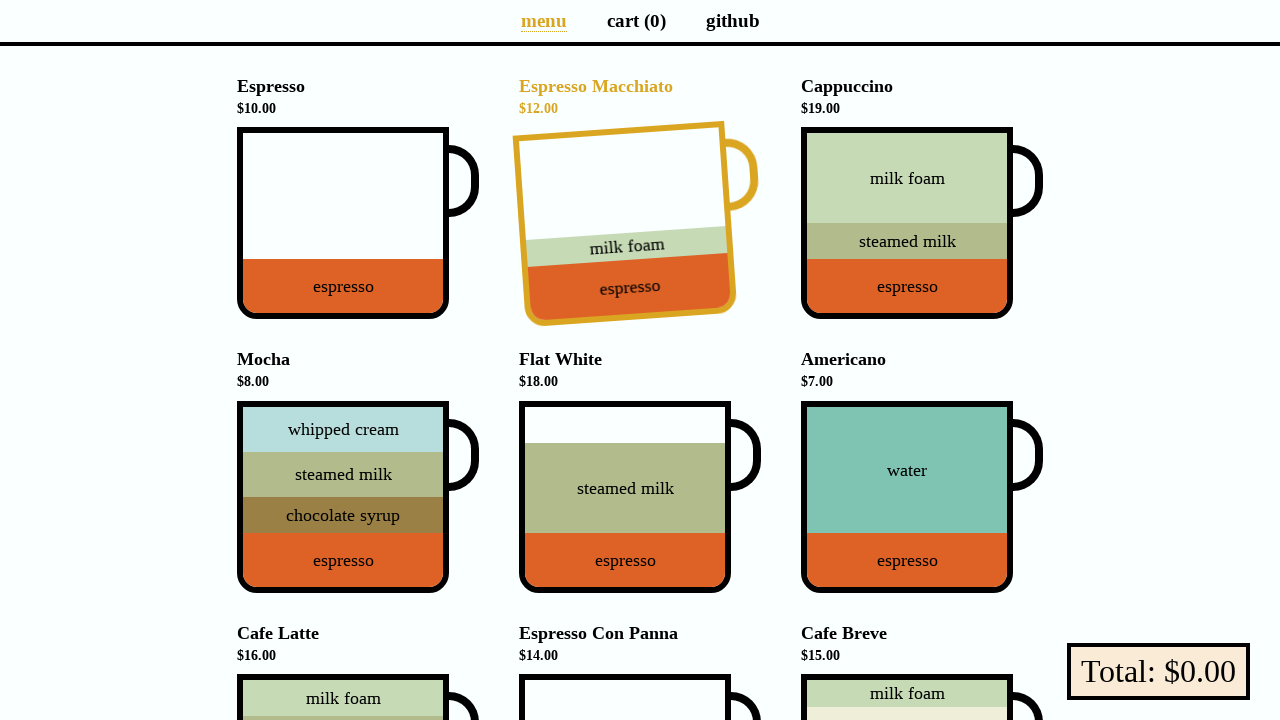

Clicked on coffee item 3 of 9 to add to cart at (907, 223) on .cup-body >> nth=2
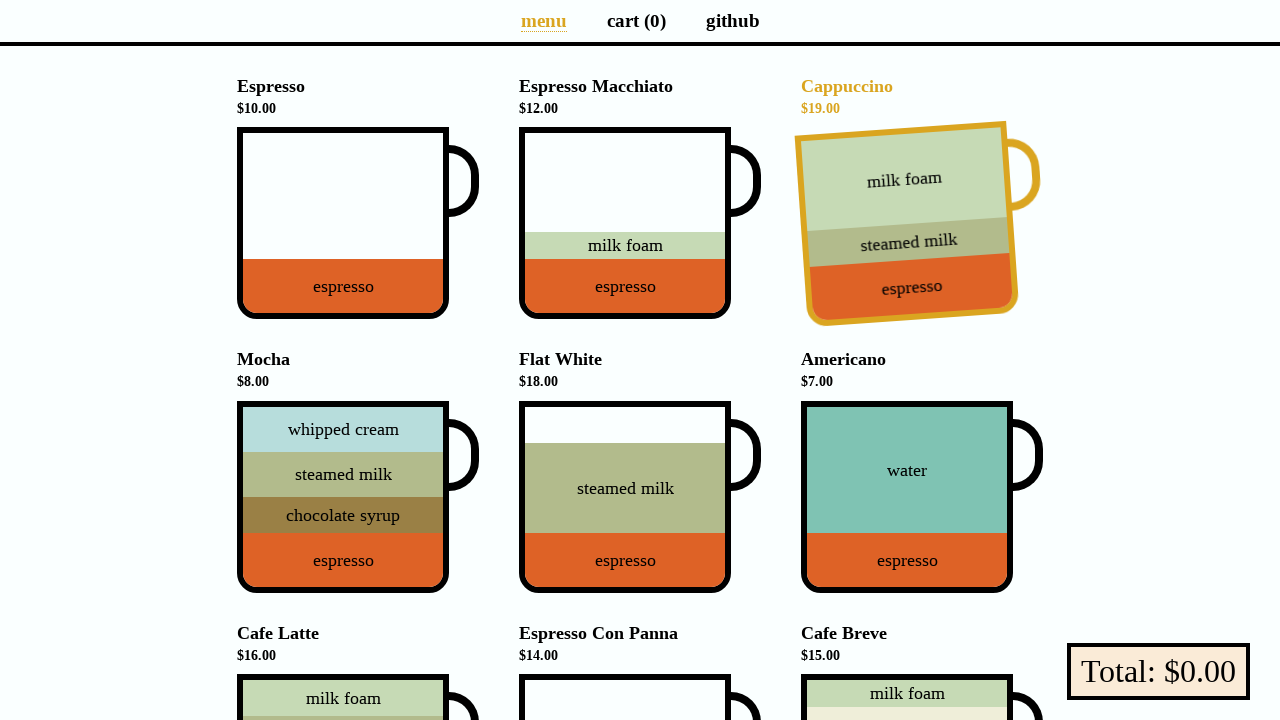

Clicked on coffee item 4 of 9 to add to cart at (343, 497) on .cup-body >> nth=3
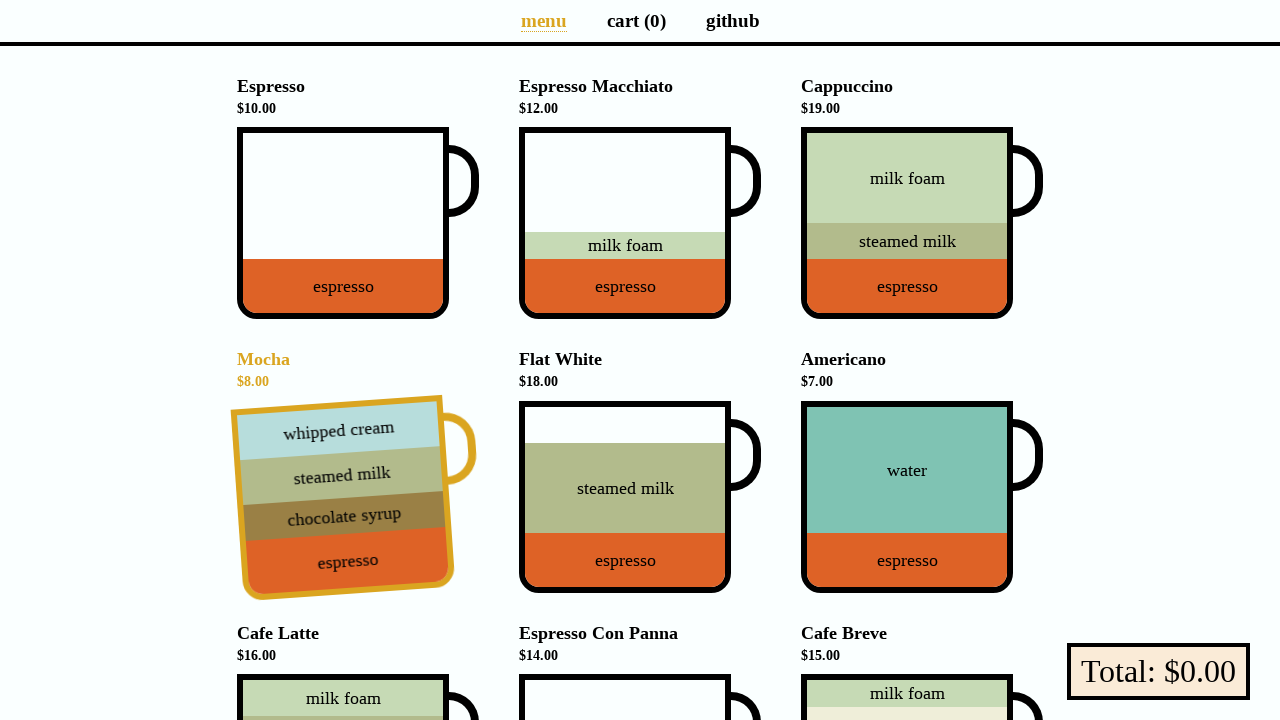

Clicked on coffee item 5 of 9 to add to cart at (625, 497) on .cup-body >> nth=4
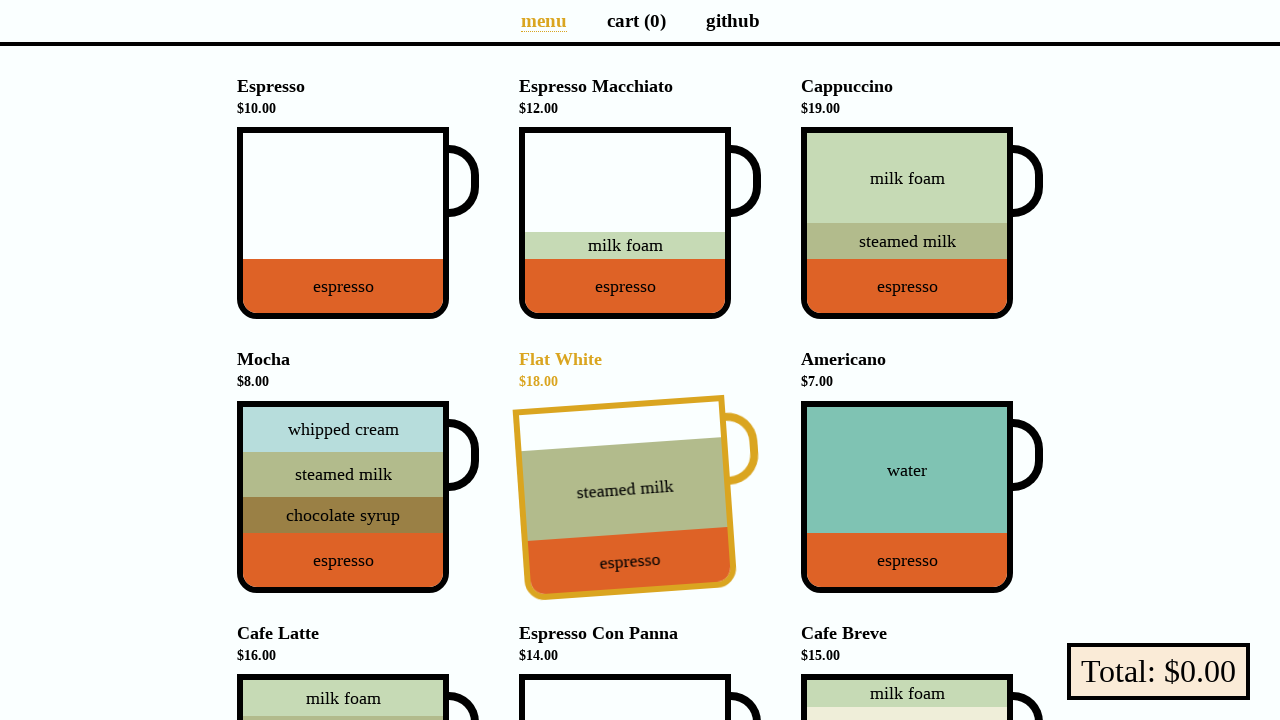

Clicked on coffee item 6 of 9 to add to cart at (907, 497) on .cup-body >> nth=5
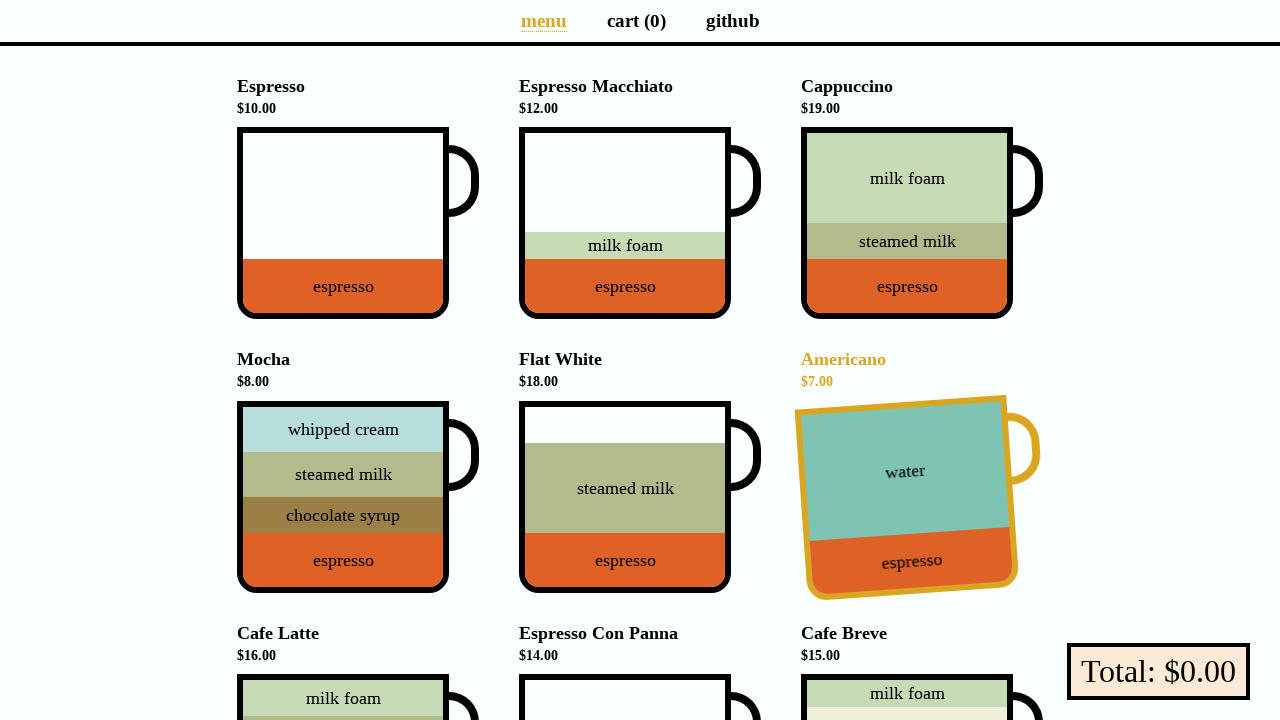

Clicked on coffee item 7 of 9 to add to cart at (343, 627) on .cup-body >> nth=6
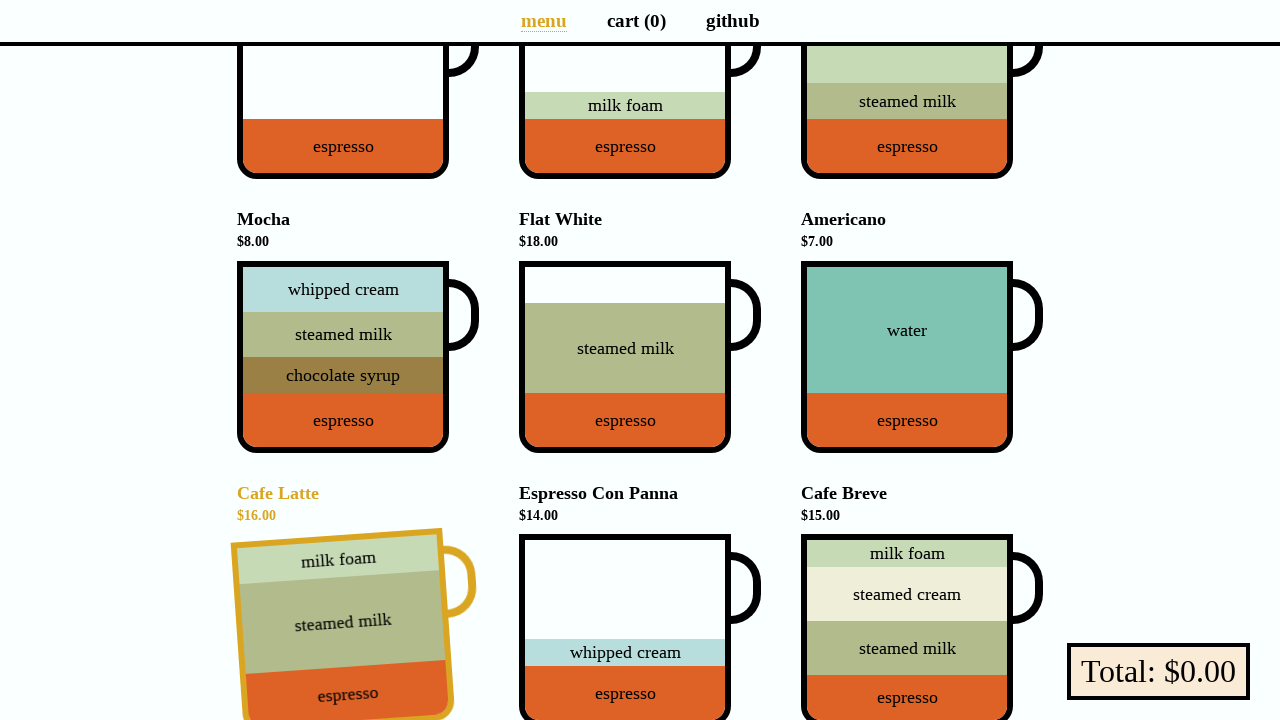

Clicked on coffee item 8 of 9 to add to cart at (625, 627) on .cup-body >> nth=7
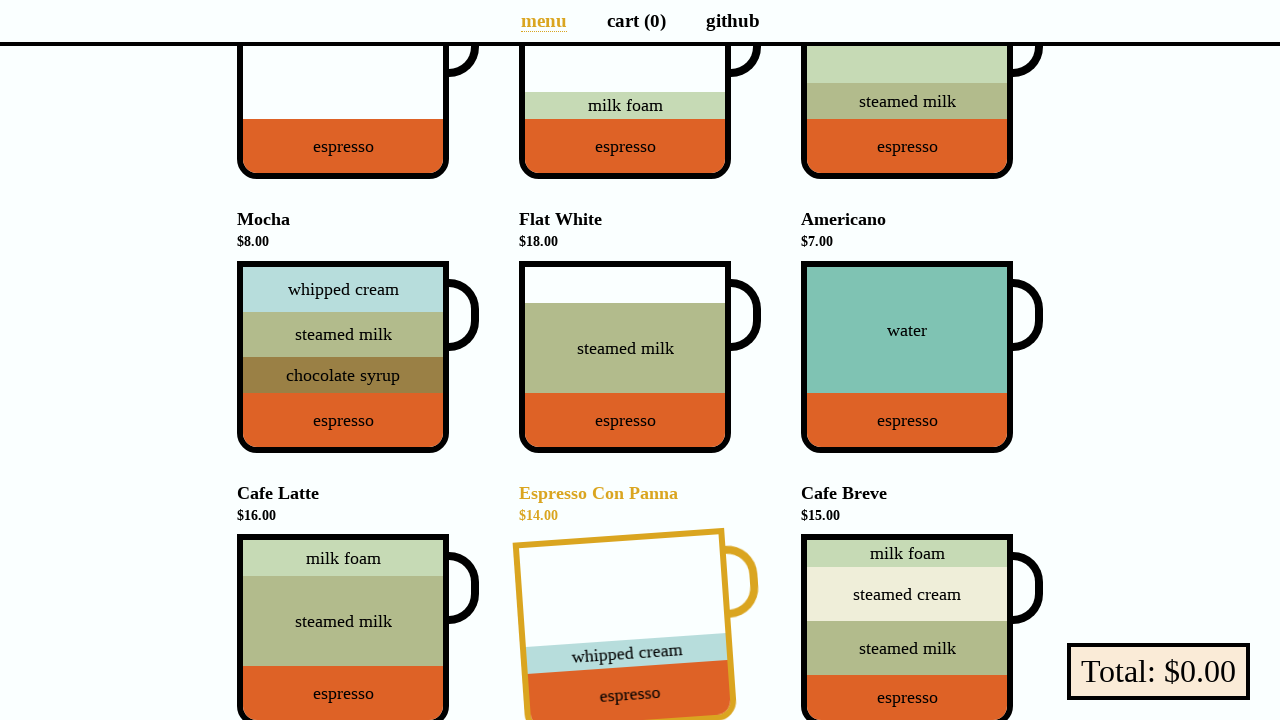

Clicked on coffee item 9 of 9 to add to cart at (907, 627) on .cup-body >> nth=8
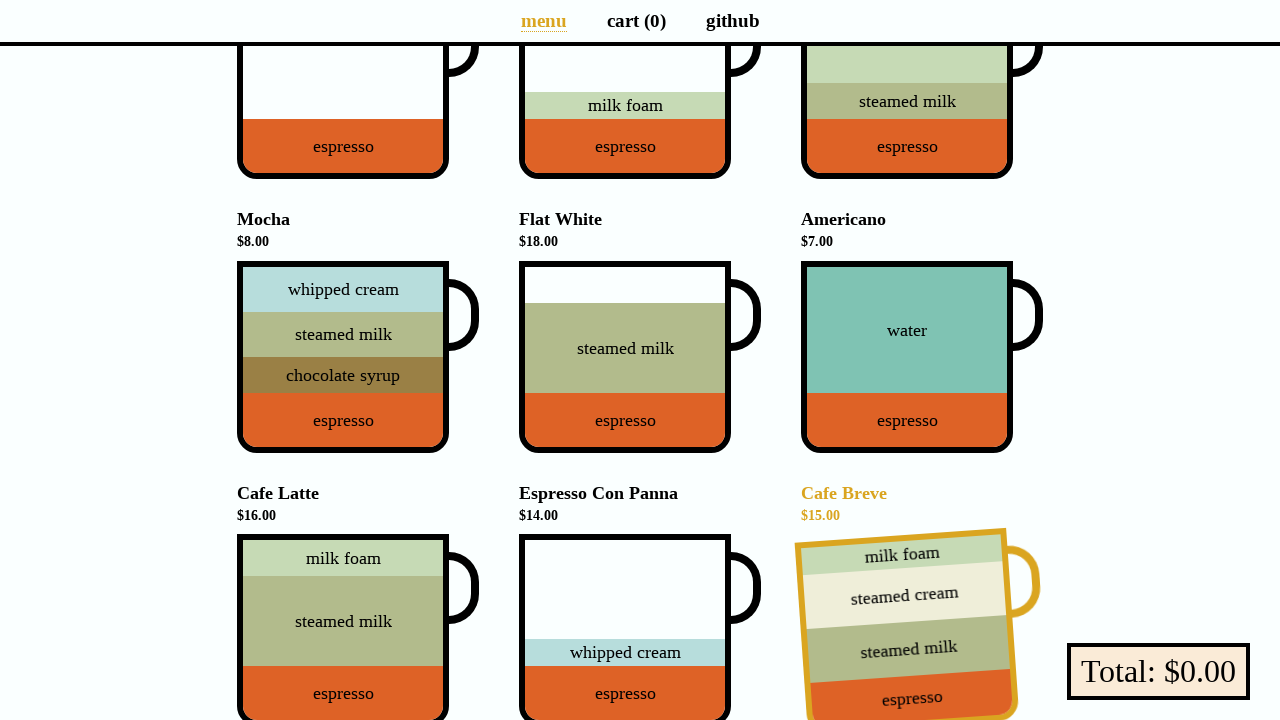

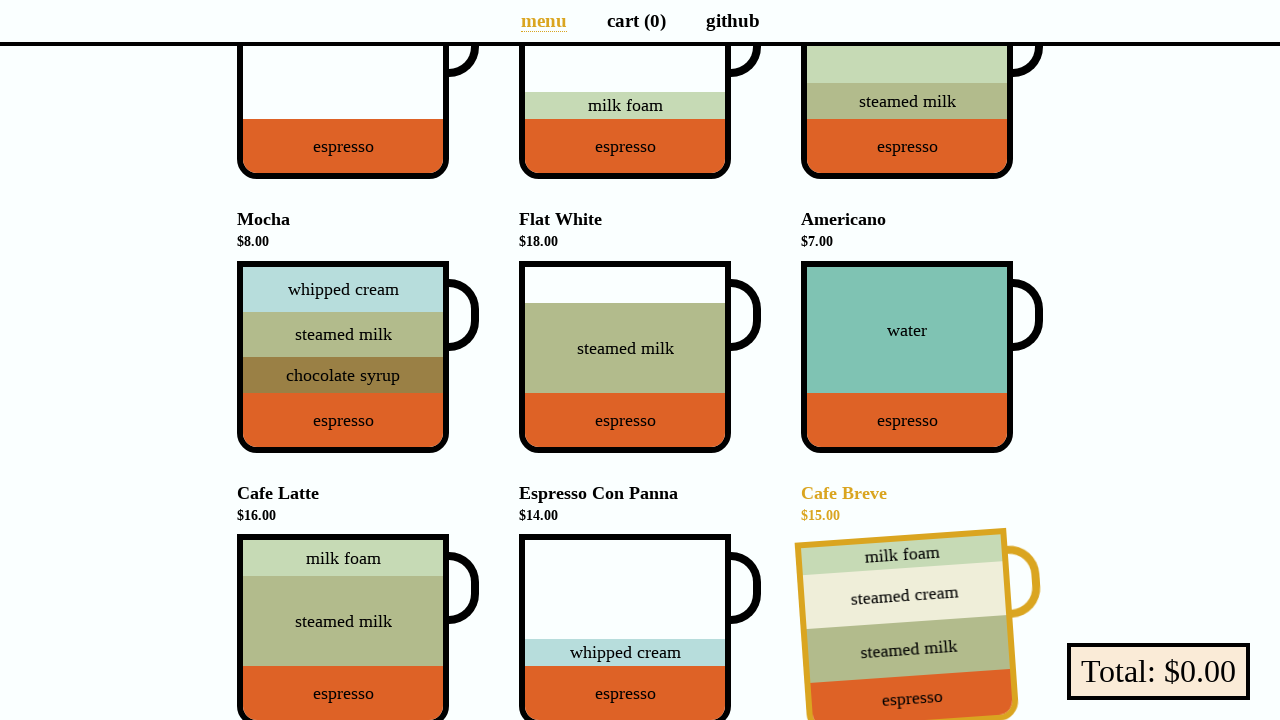